Tests the customer deposit flow on a demo banking application by selecting a customer from dropdown, logging in, making a deposit, and verifying the deposit was successful and balance updated correctly.

Starting URL: https://www.globalsqa.com/angularJs-protractor/BankingProject/

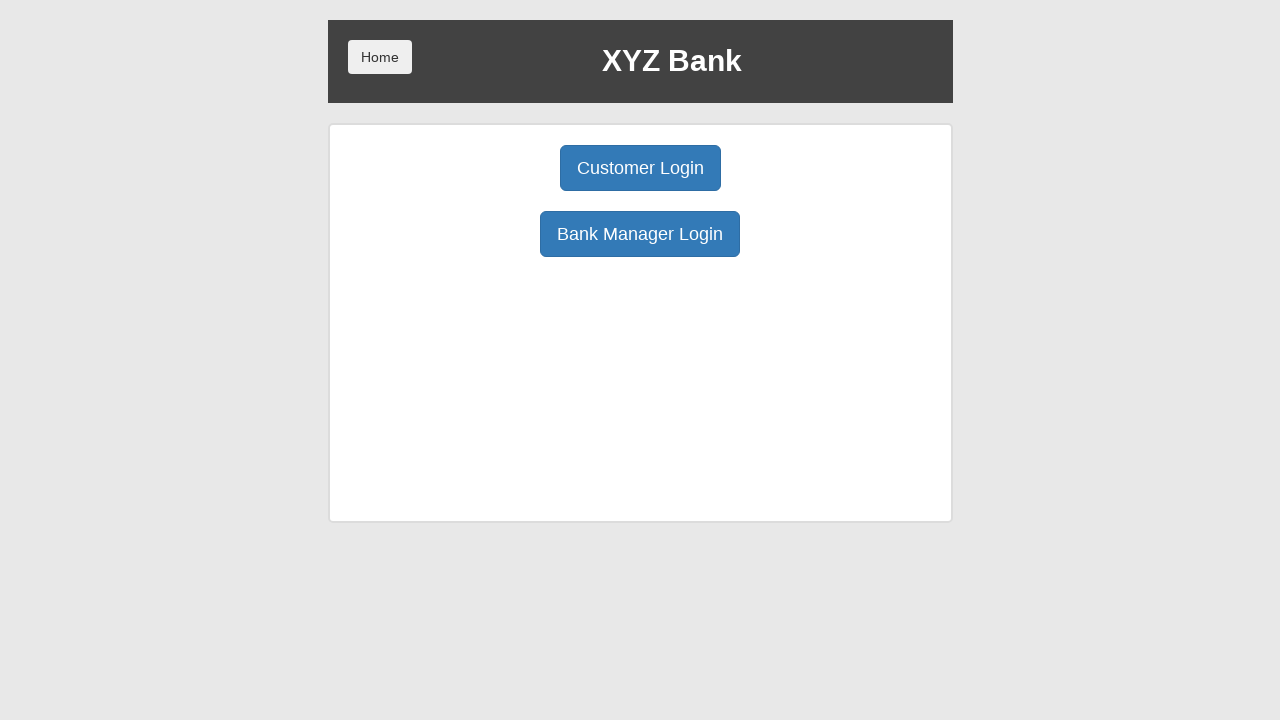

Clicked 'Customer Login' button at (640, 168) on button:has-text('Customer Login')
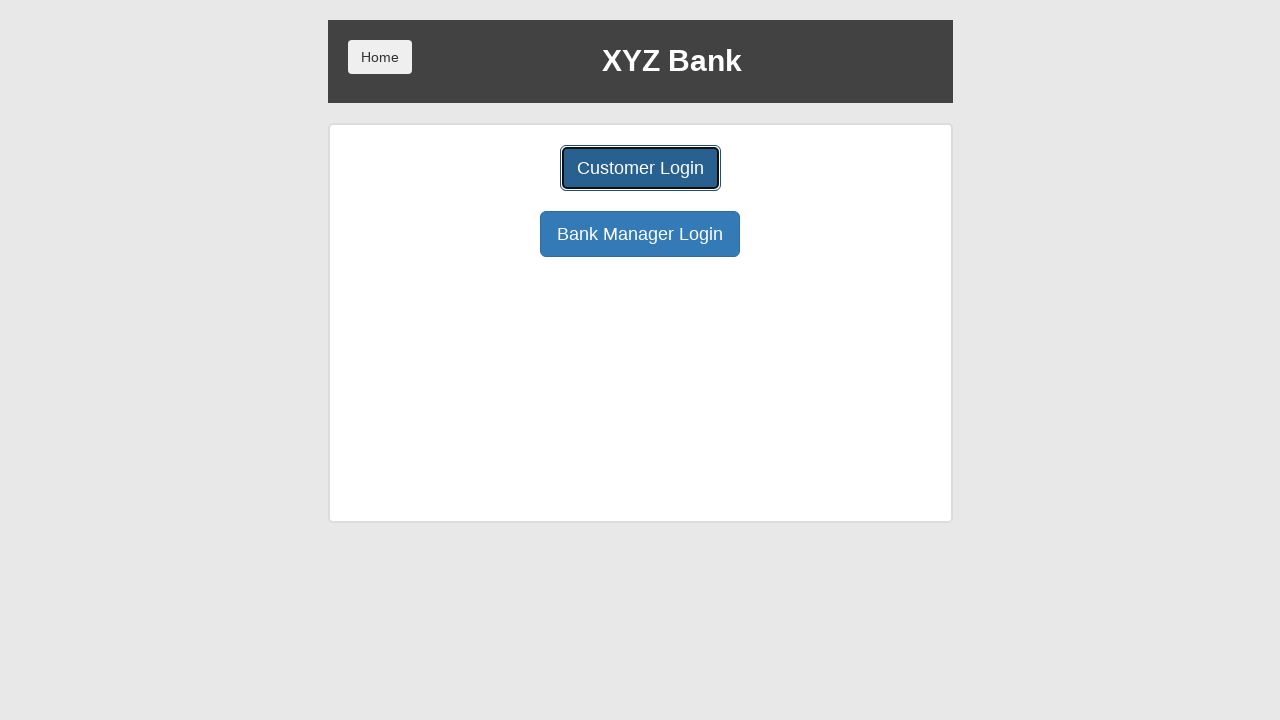

Selected 'Harry Potter' from customer dropdown on select#userSelect
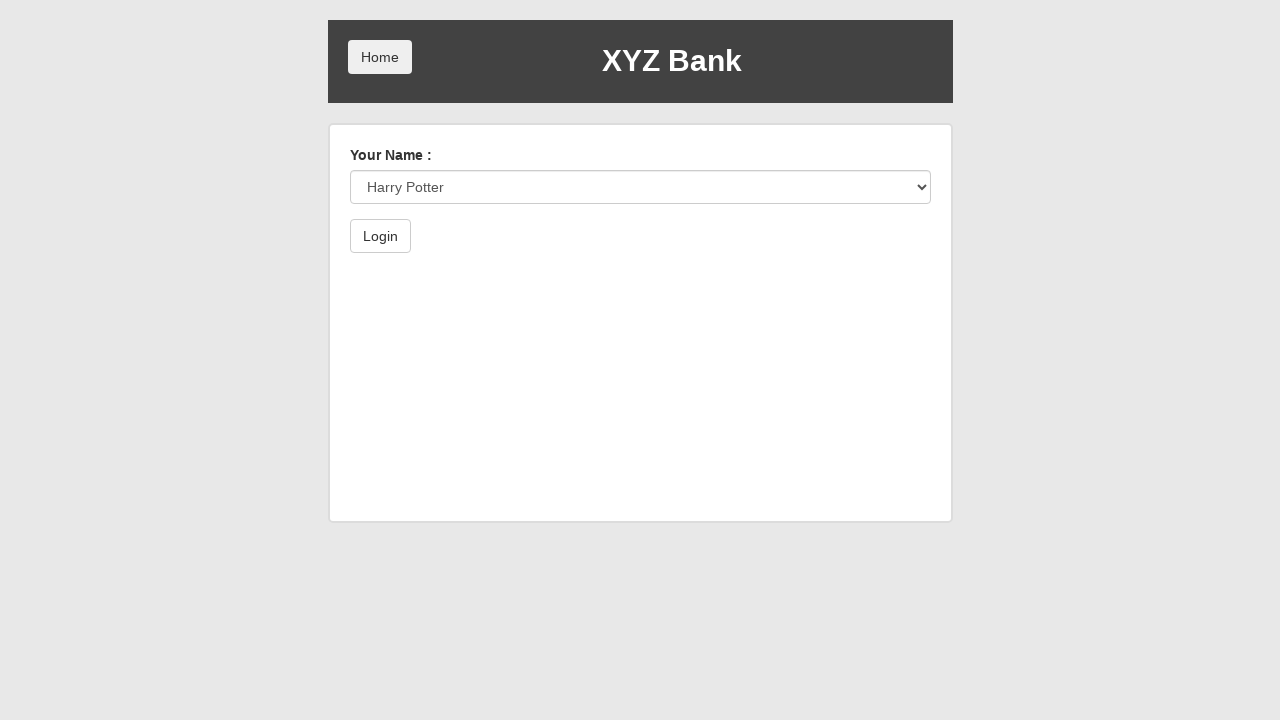

Clicked 'Login' button to authenticate at (380, 236) on button:has-text('Login')
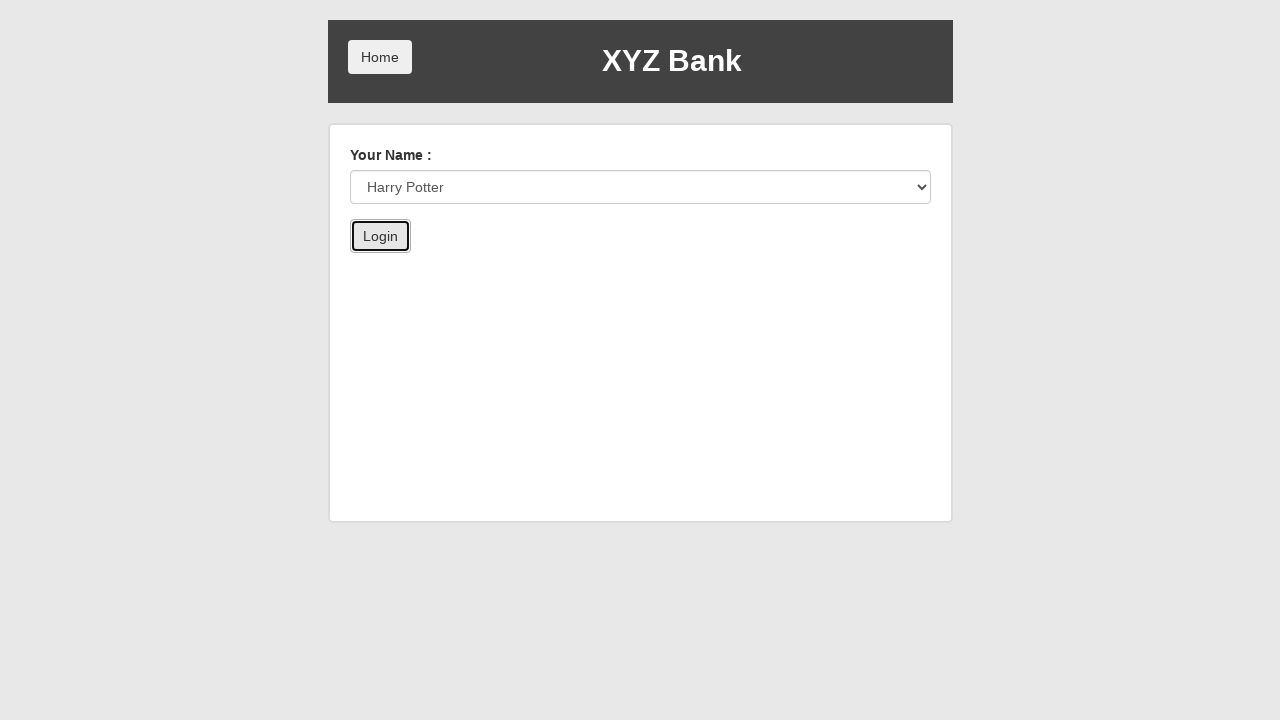

Clicked 'Deposit' button to access deposit functionality at (652, 264) on button:has-text('Deposit')
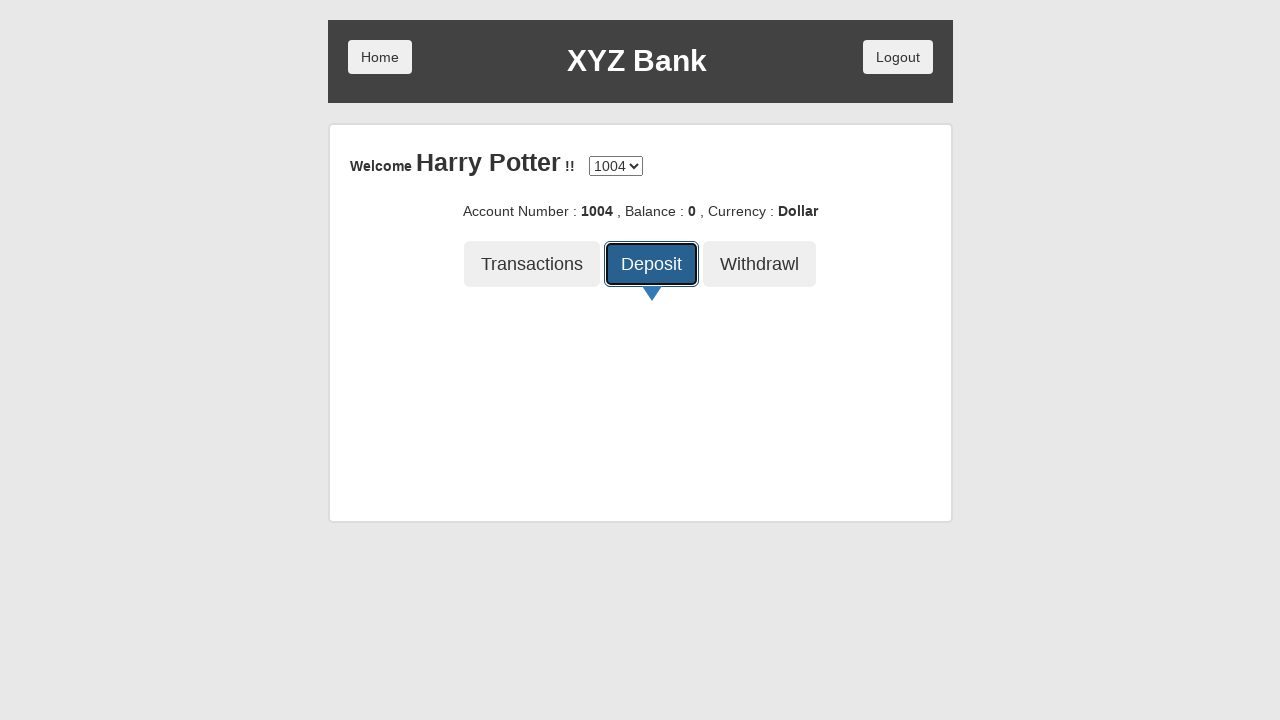

Entered deposit amount of 1500 on input[placeholder='amount']
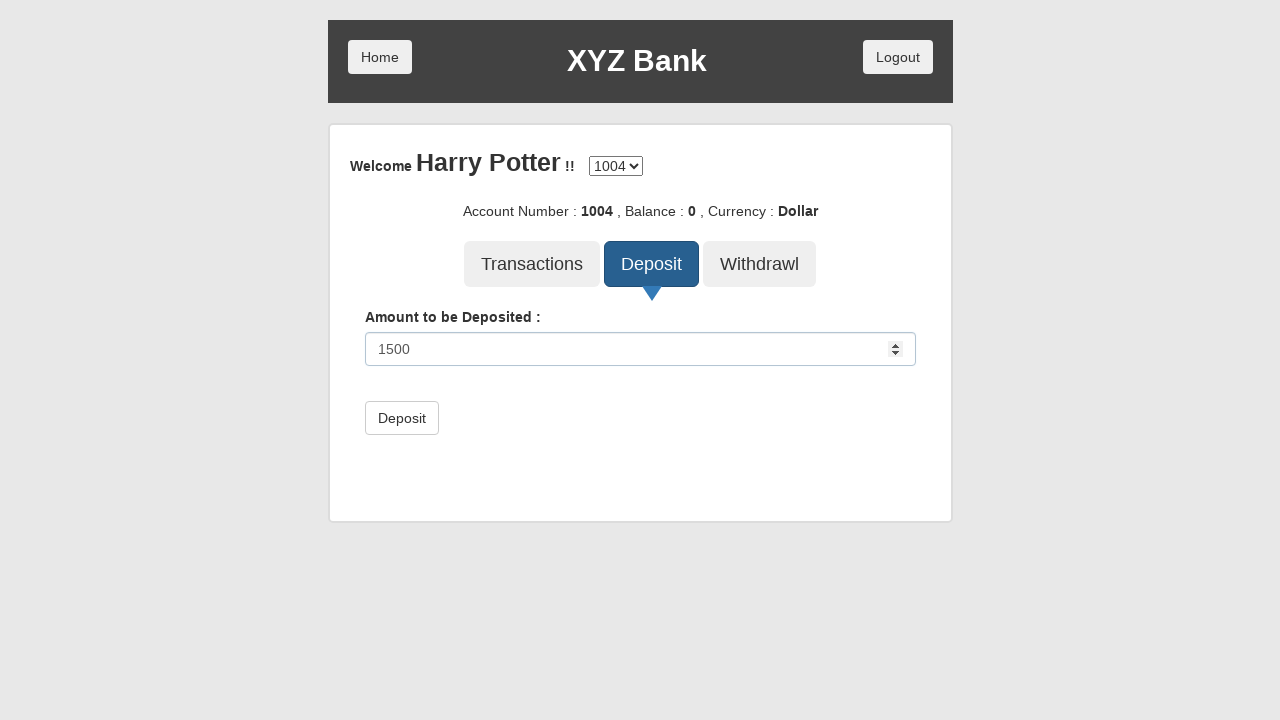

Clicked 'Deposit' submit button to process deposit at (402, 418) on button[type='submit']:has-text('Deposit')
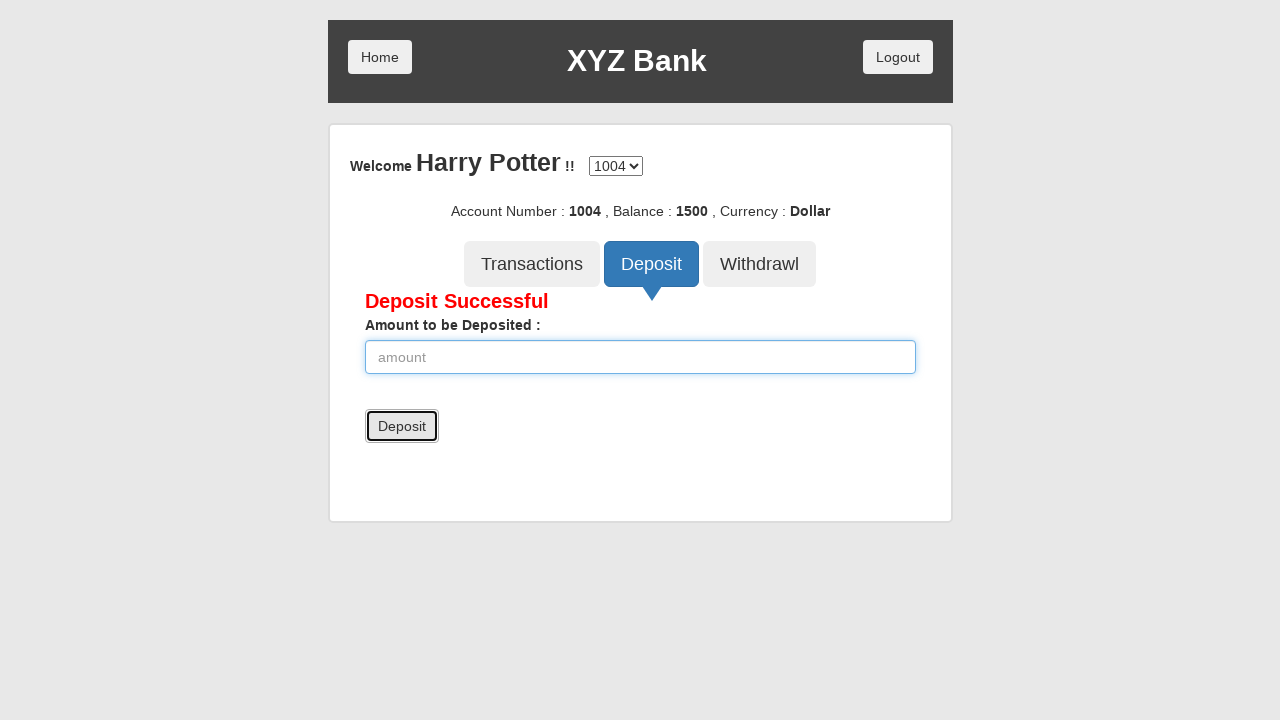

Waited for and located success message element
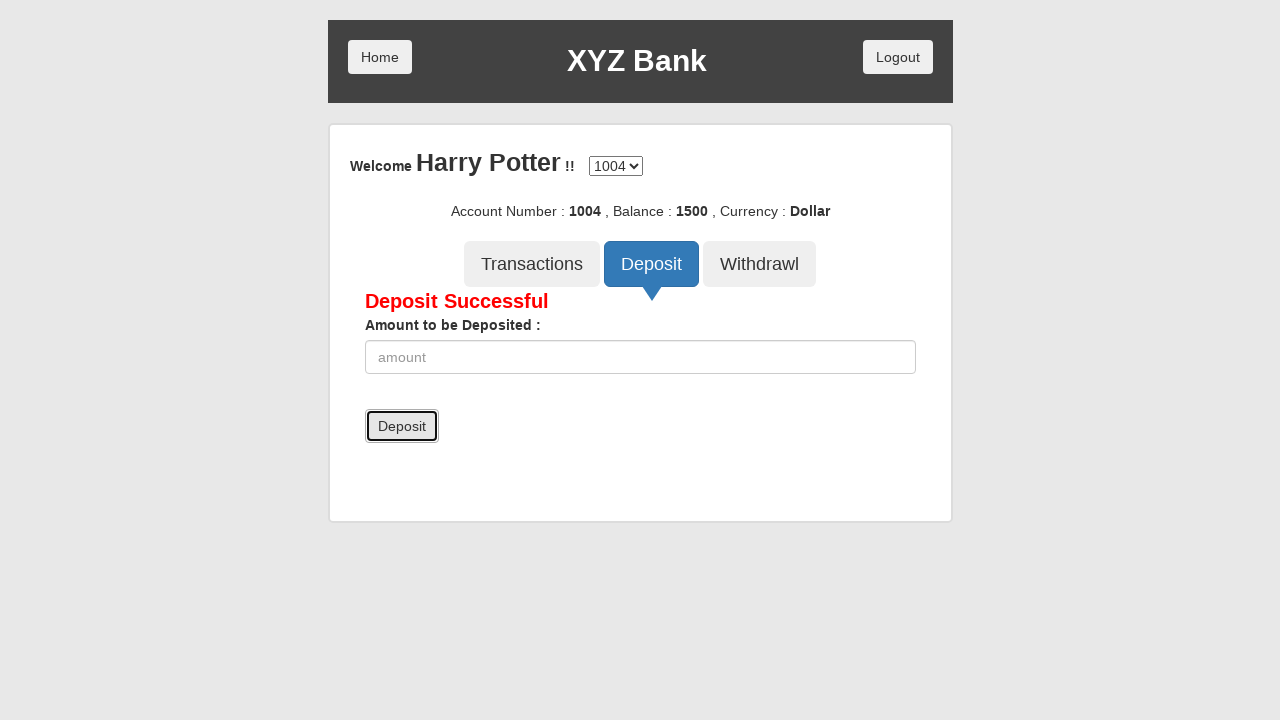

Verified success message displays 'Deposit Successful'
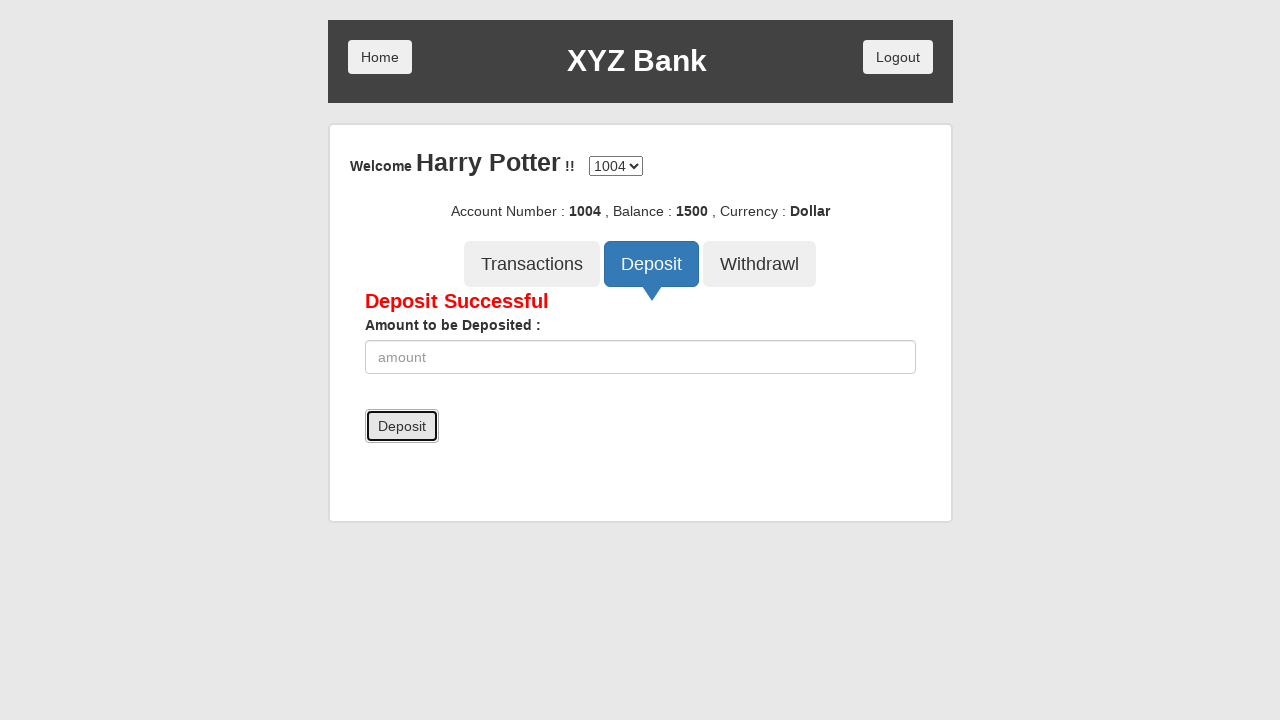

Retrieved updated balance from account
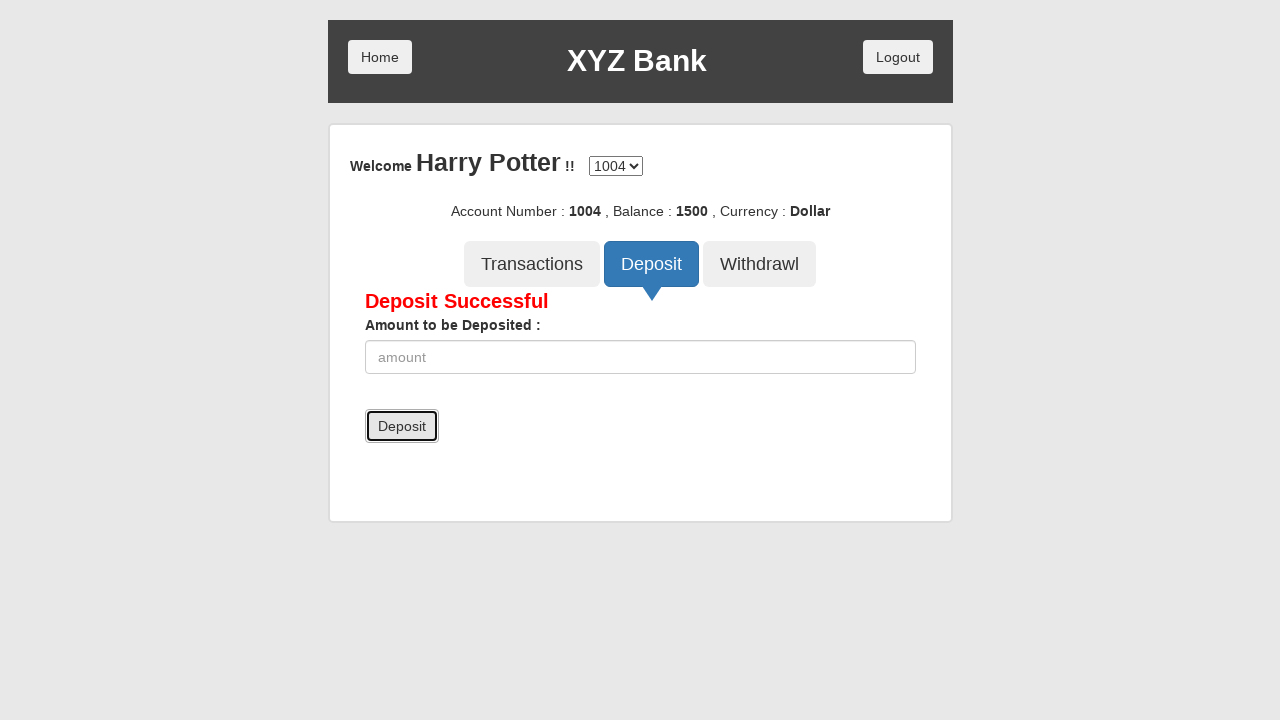

Verified account balance matches deposited amount of 1500
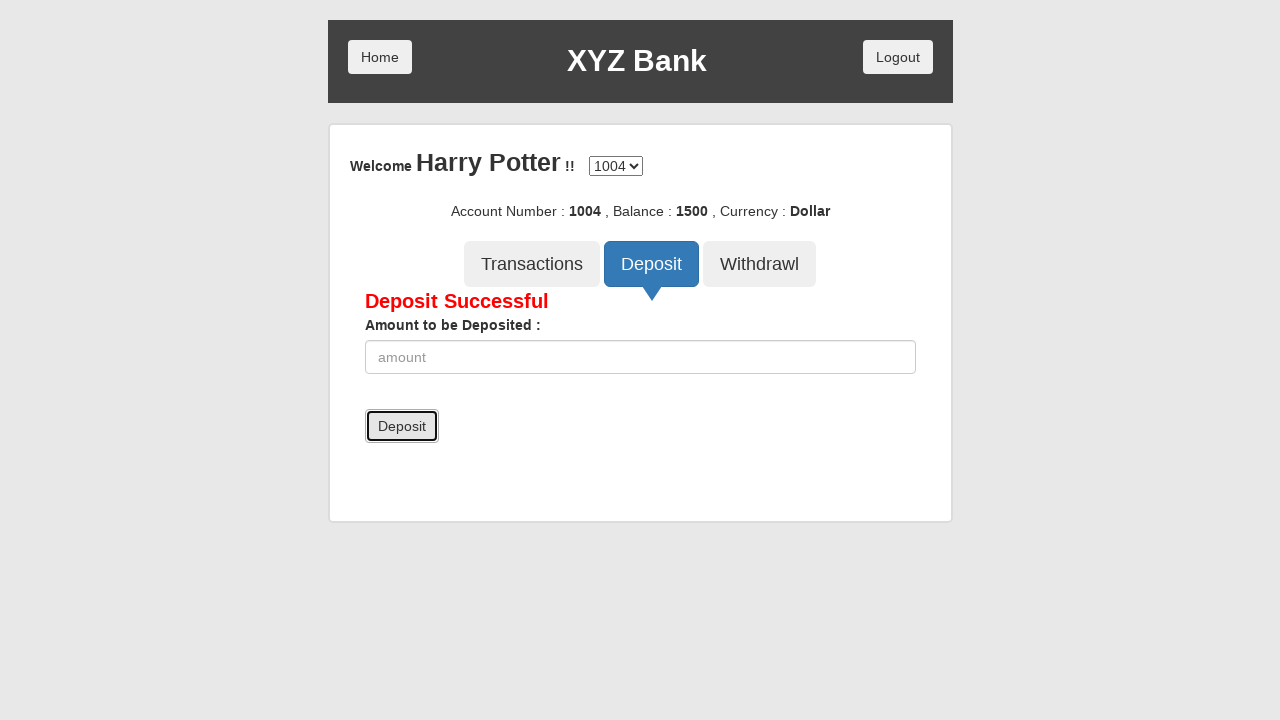

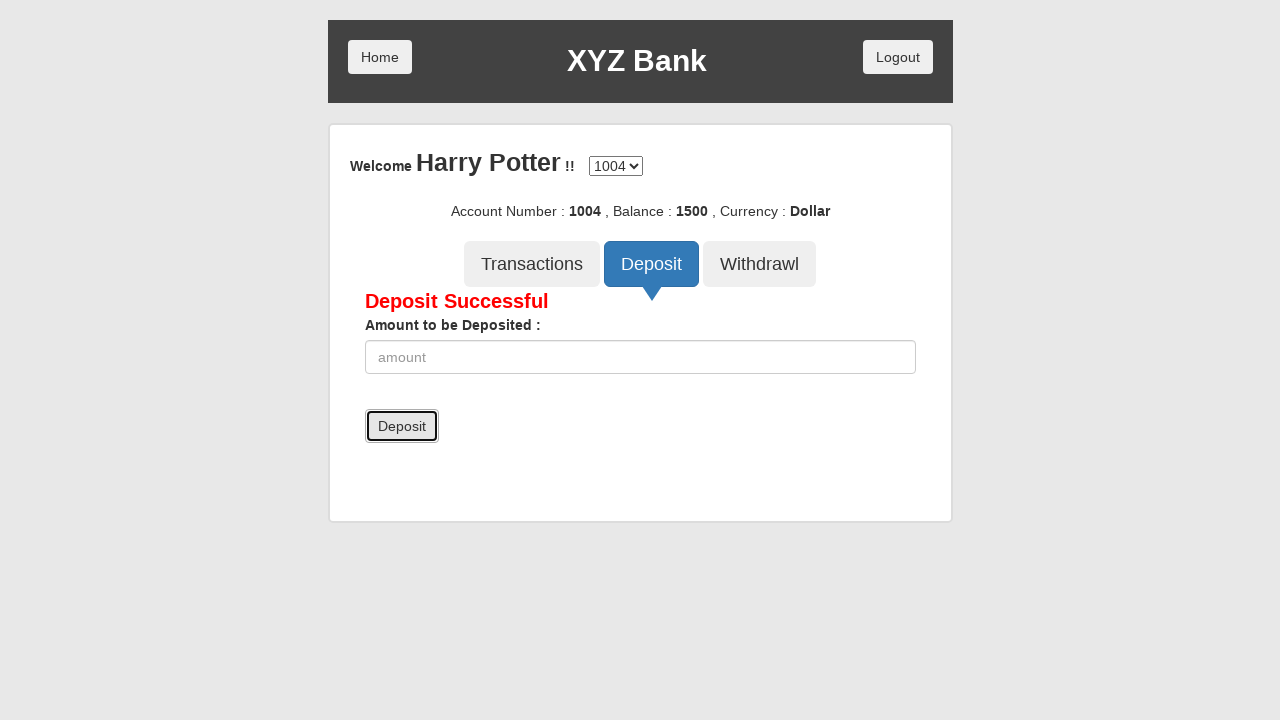